Tests Bootstrap dropdown functionality by clicking the dropdown button and selecting the "JavaScript" option from the dropdown menu.

Starting URL: http://seleniumpractise.blogspot.com/2016/08/bootstrap-dropdown-example-for-selenium.html#

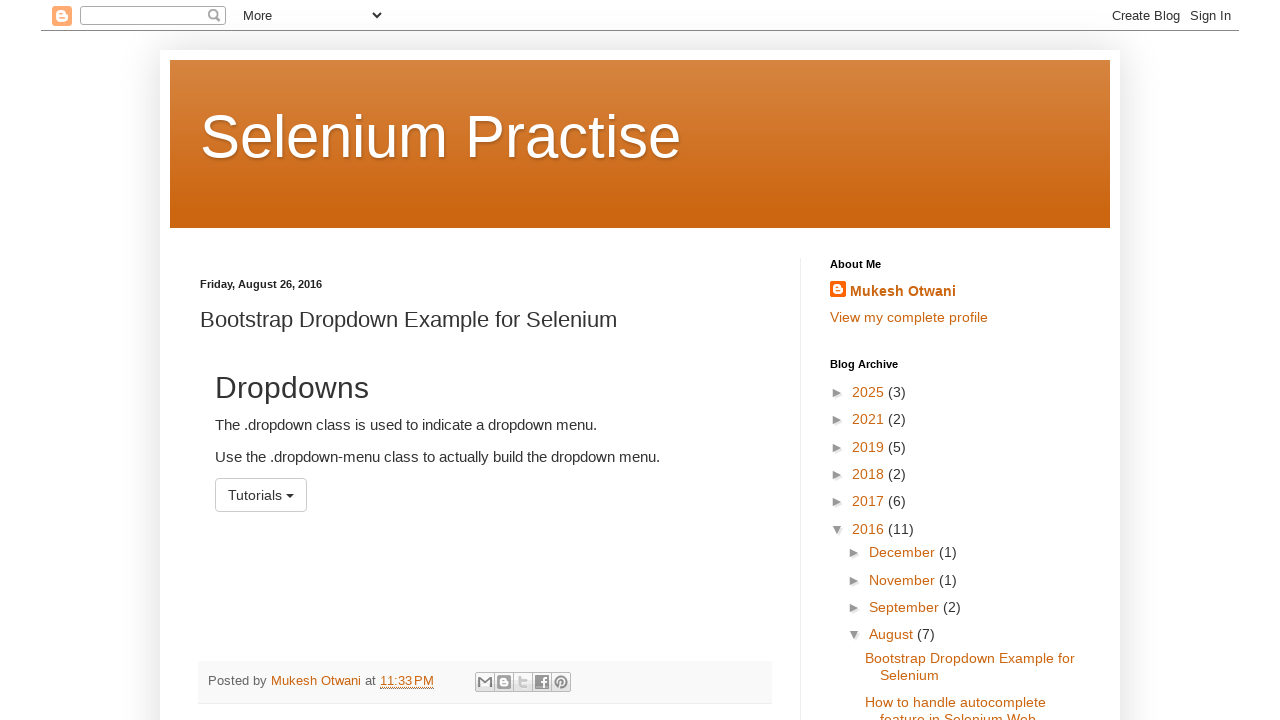

Clicked the dropdown button to open the menu at (261, 495) on button#menu1
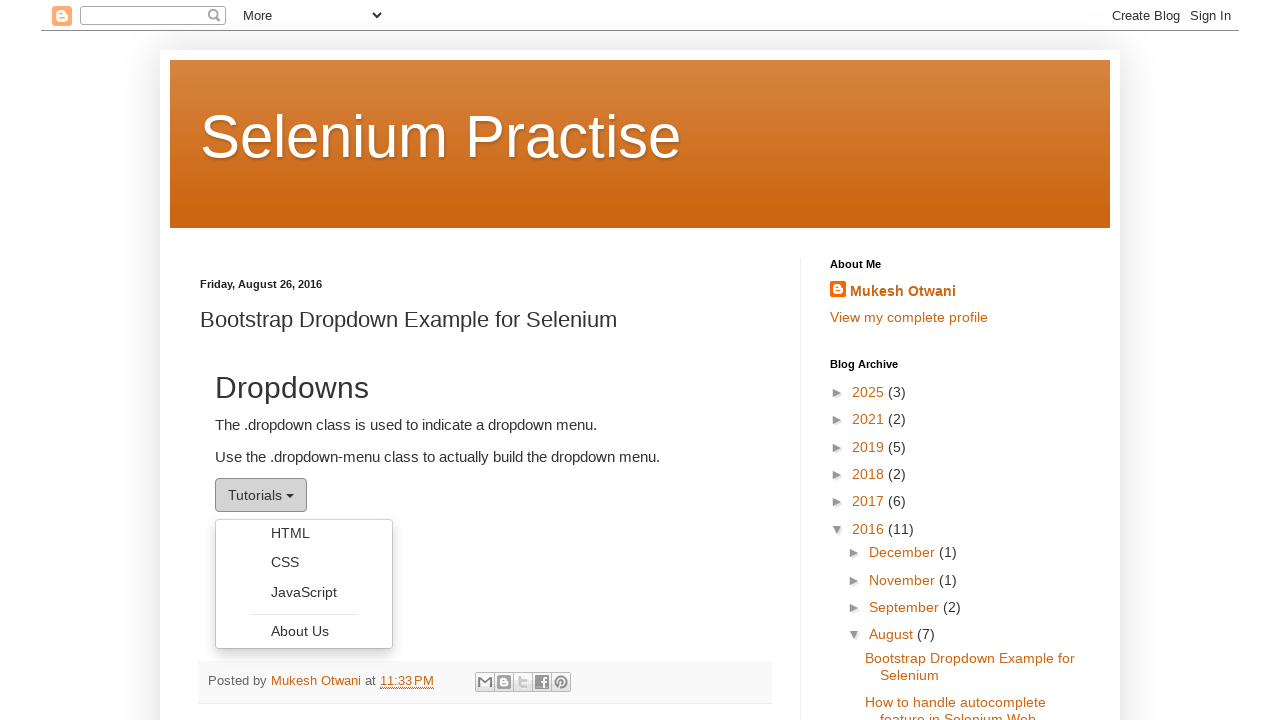

Dropdown menu became visible
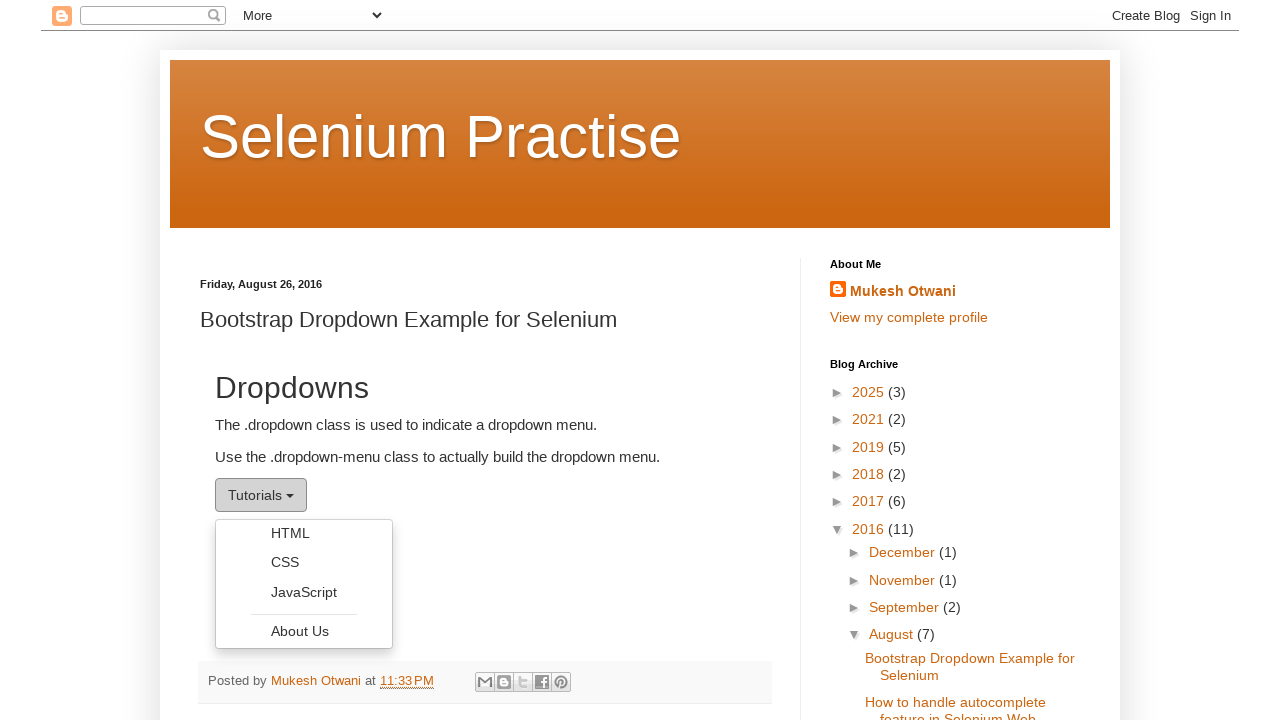

Clicked on the 'JavaScript' option in the dropdown menu at (304, 592) on xpath=//ul[@class='dropdown-menu']/li/a[text()='JavaScript']
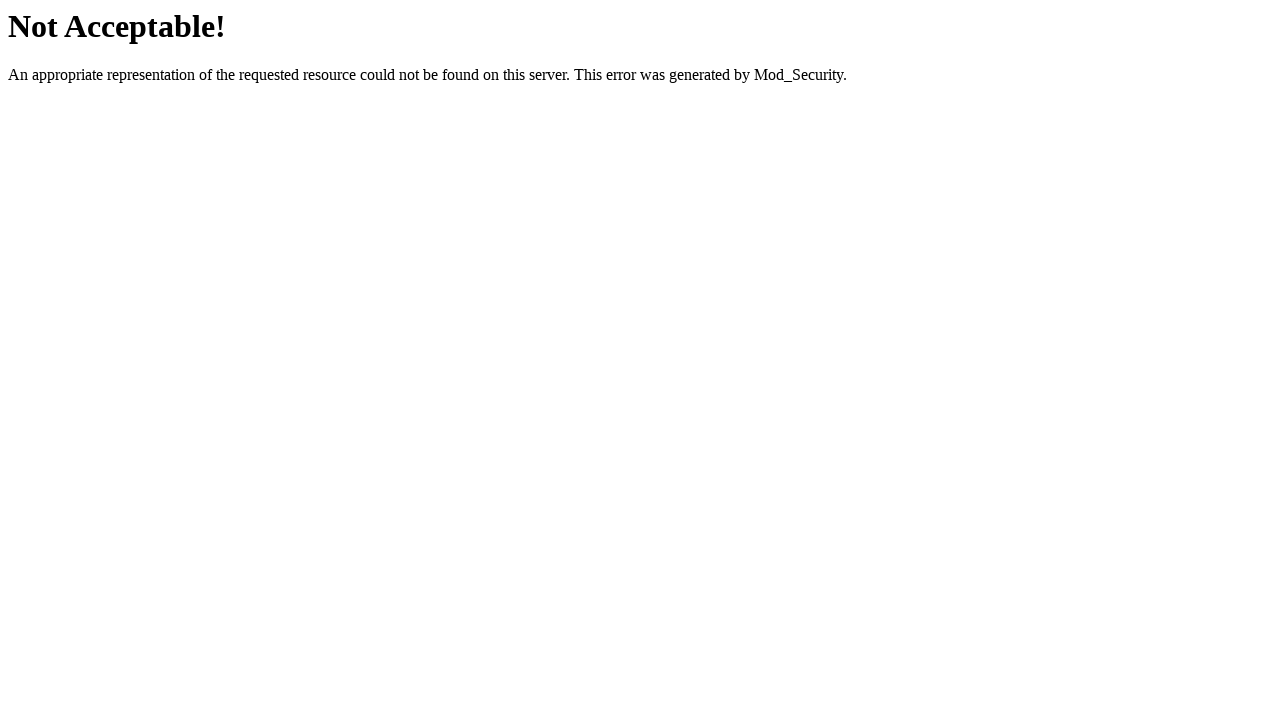

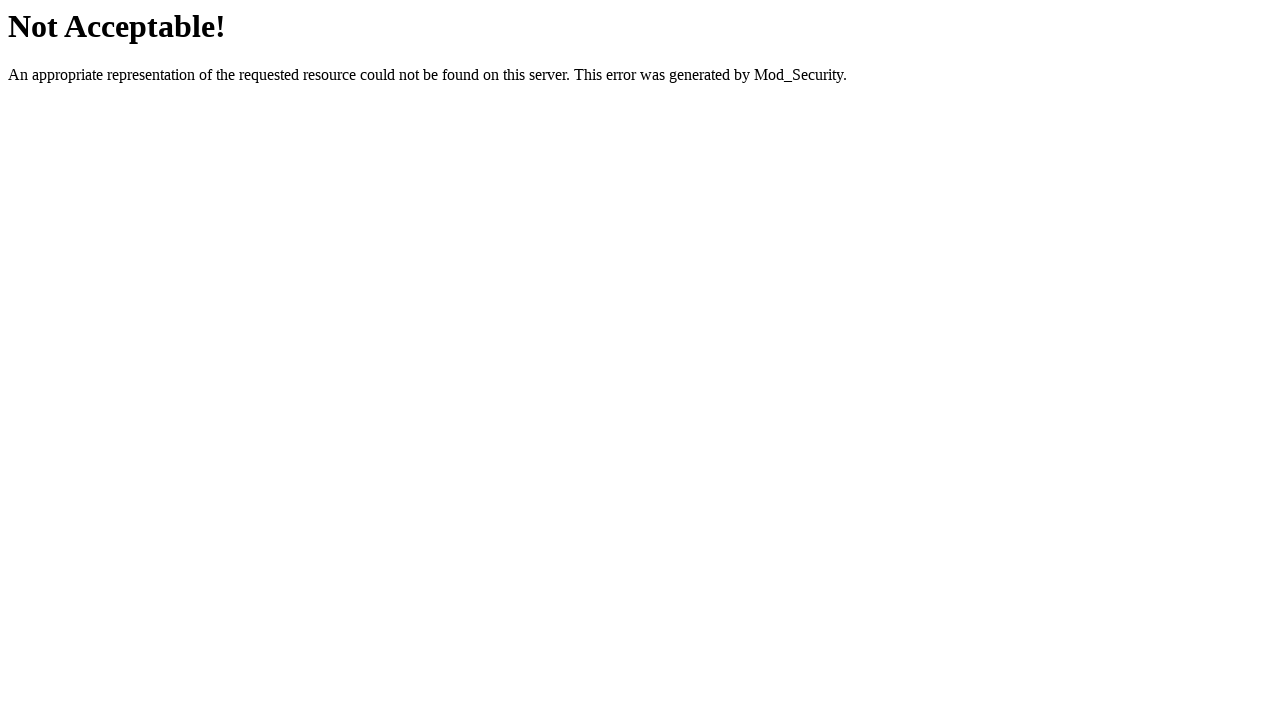